Navigates to a jobs website, clicks on the Jobs menu item, and verifies the page title matches the expected value

Starting URL: https://alchemy.hguy.co/jobs/

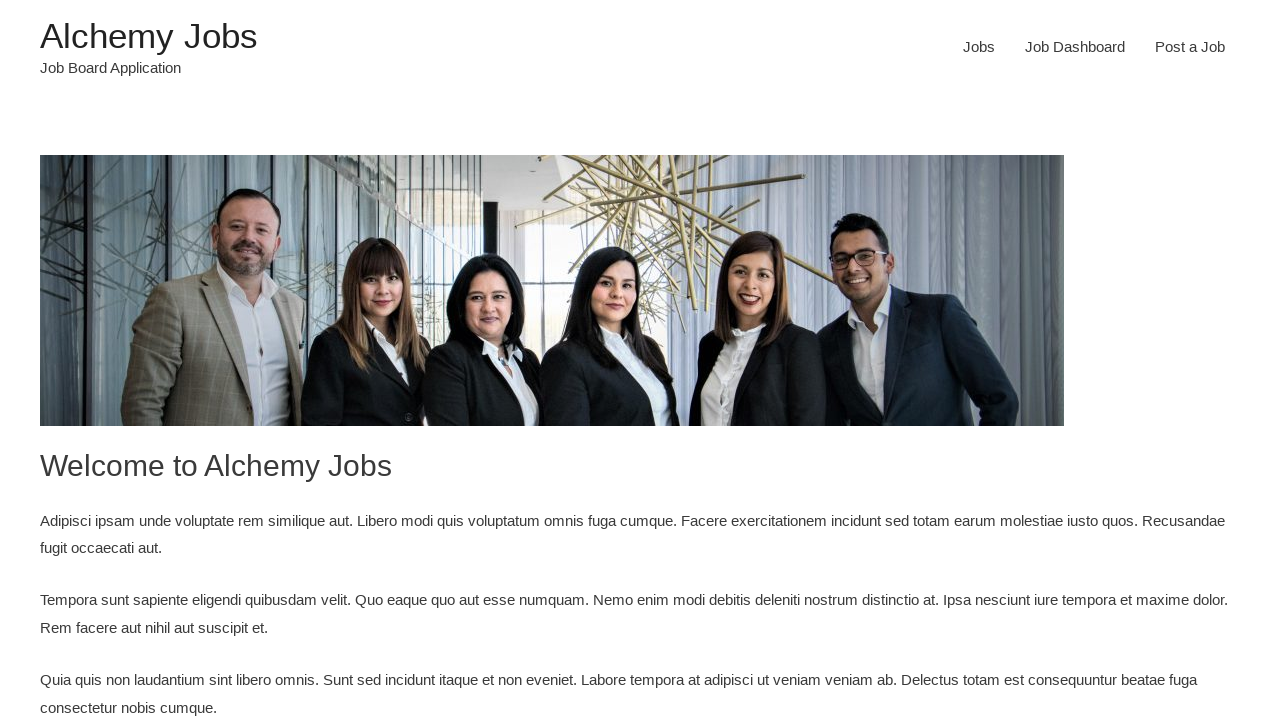

Clicked on the Jobs menu item at (979, 47) on xpath=//li[@id='menu-item-24']/a
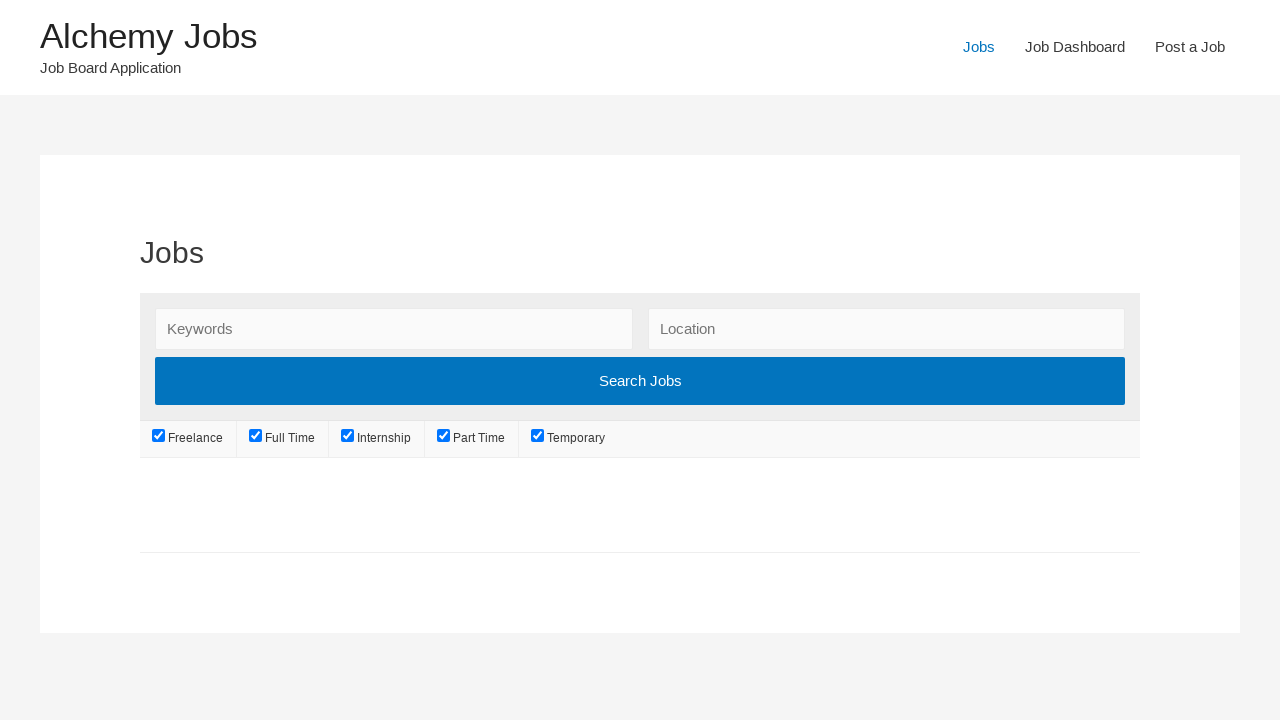

Page title updated to contain 'Jobs'
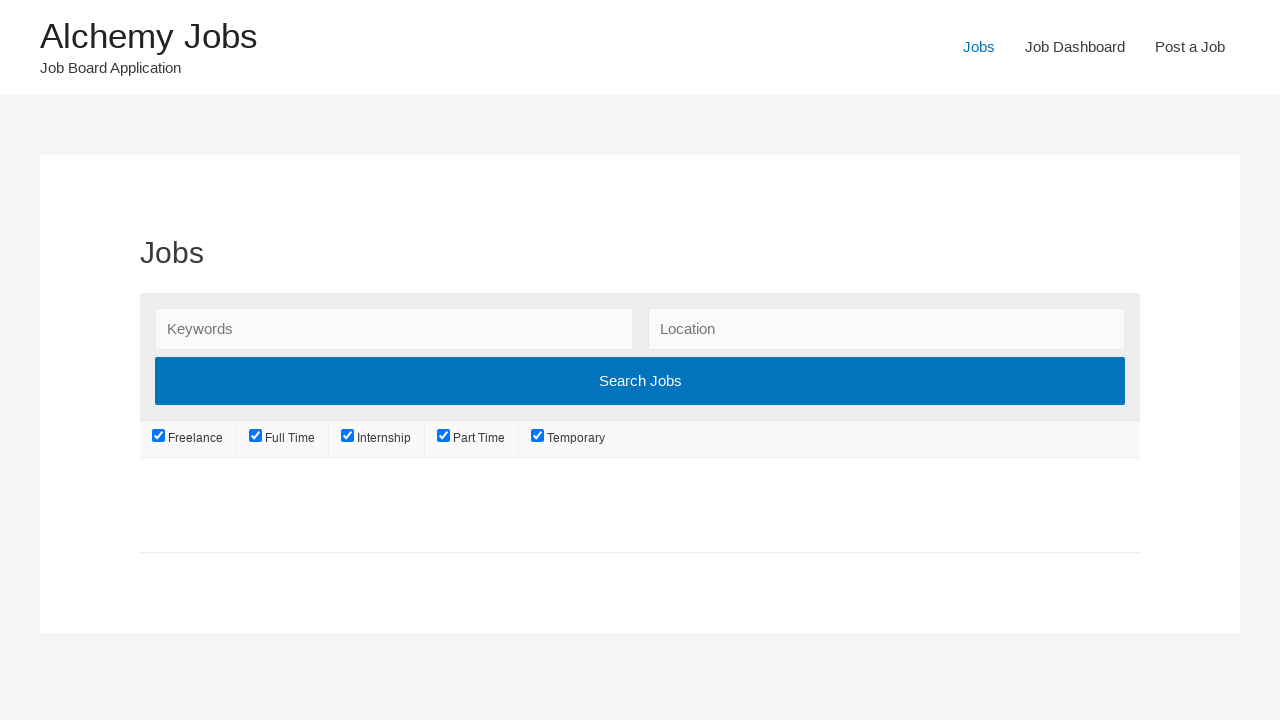

Verified page title matches 'Jobs – Alchemy Jobs'
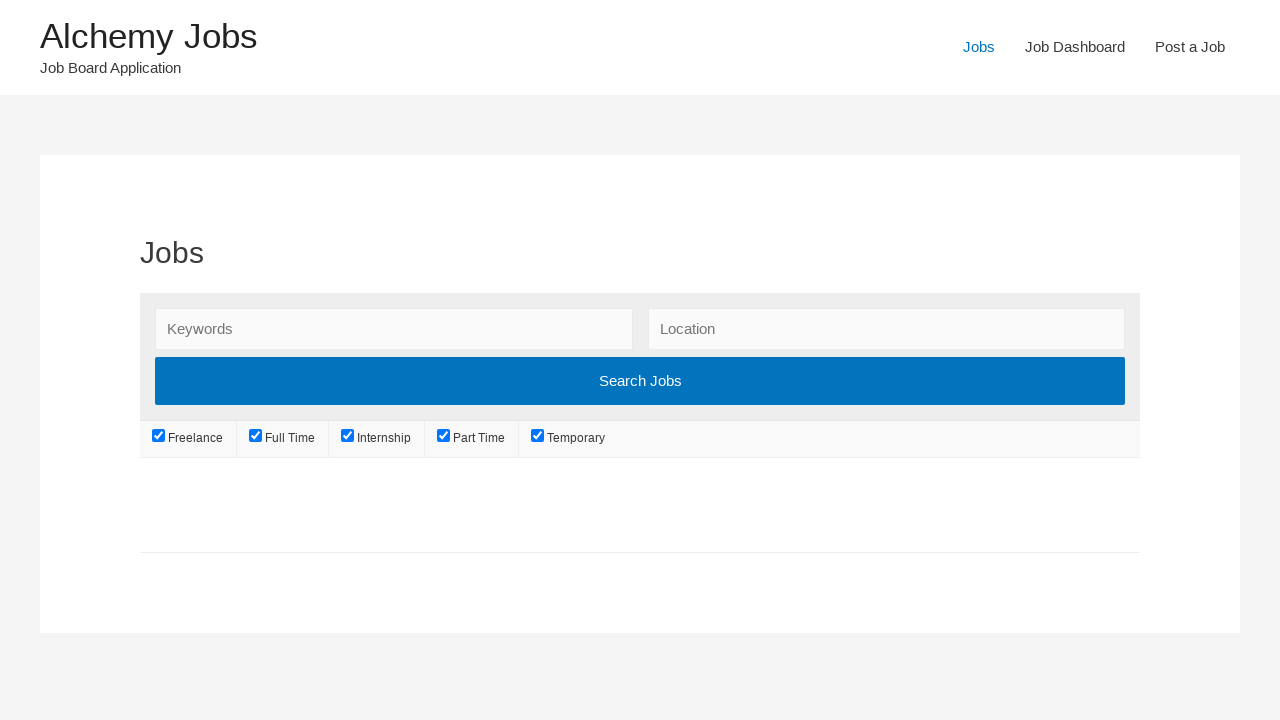

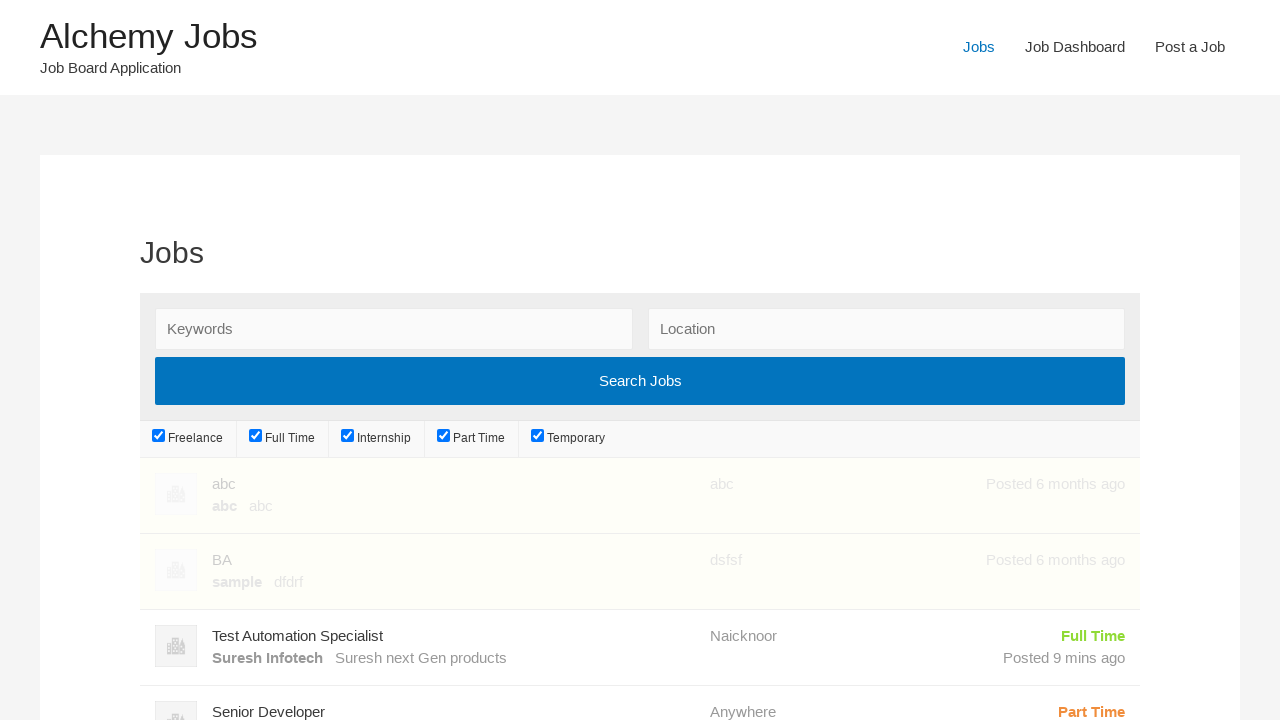